Tests advanced UI interactions including handling JavaScript alerts (simple, confirmation, prompt), working with iframes and nested frames, handling multiple browser windows/tabs, and interacting with modal dialogs on the DemoQA website.

Starting URL: https://demoqa.com/alerts

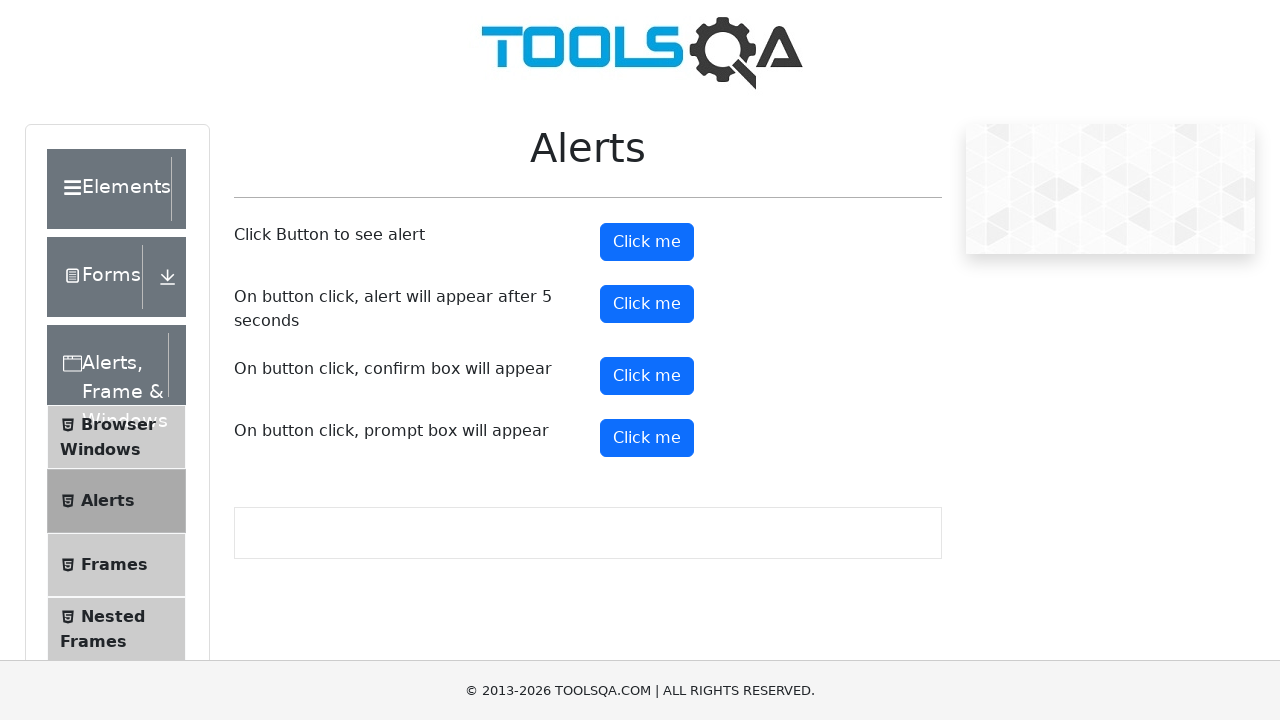

Waited for alerts section to load
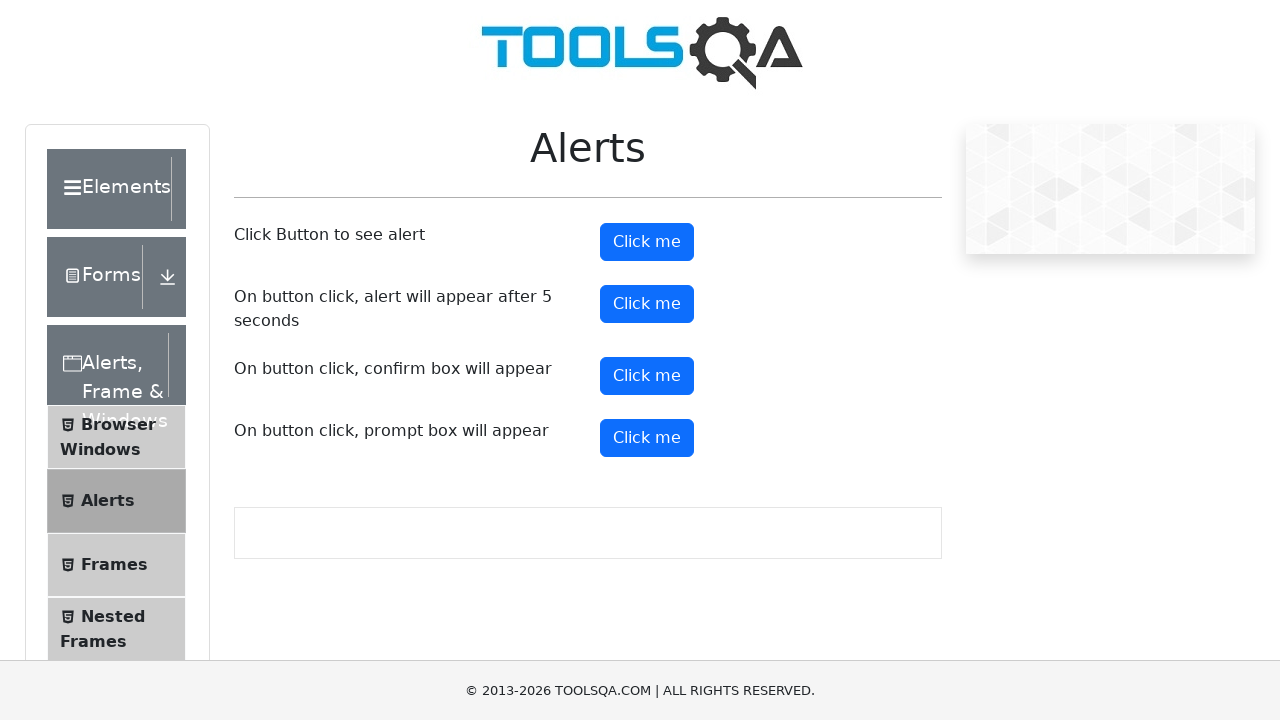

Clicked alert button to trigger simple alert at (647, 242) on #alertButton
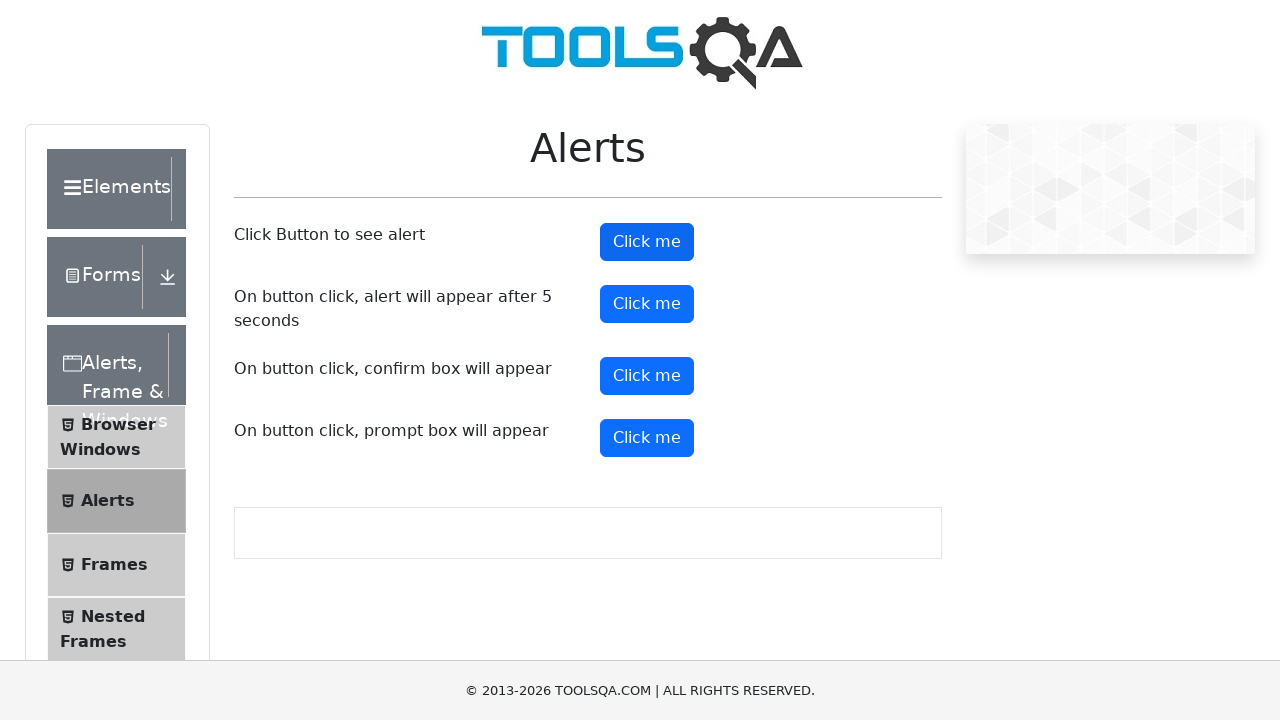

Set up dialog handler to accept simple alert
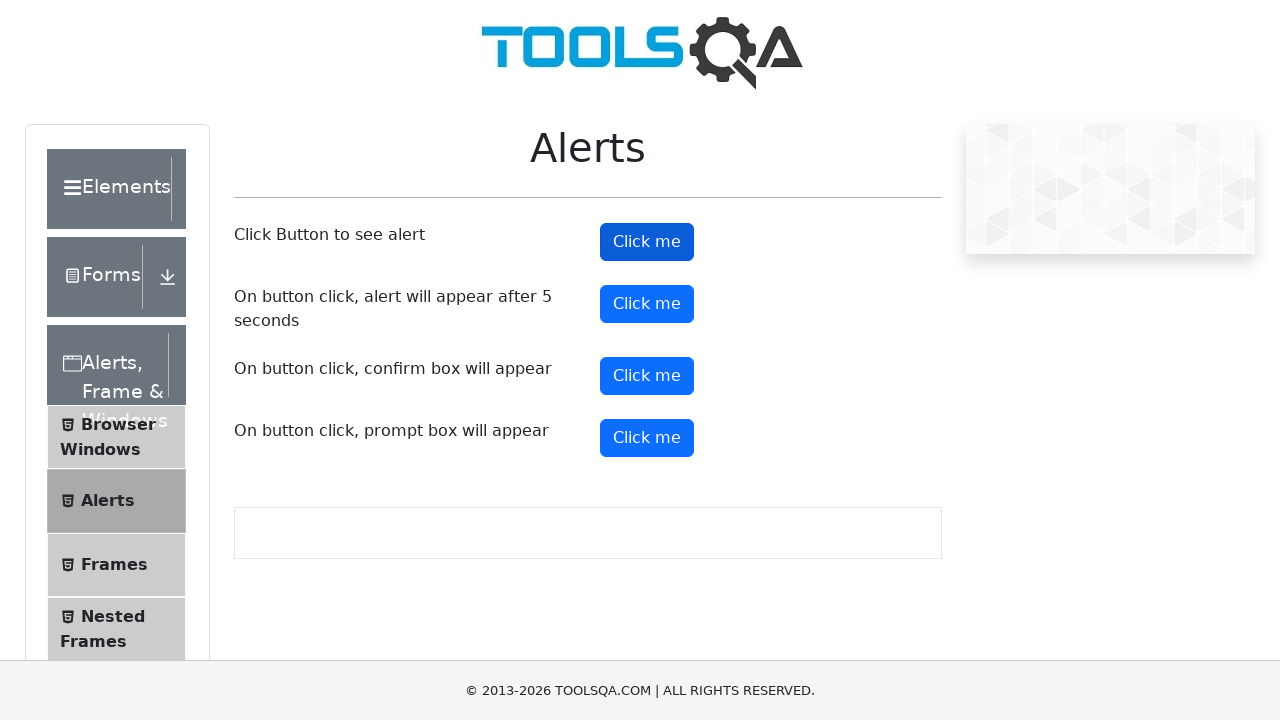

Waited for alert handling to complete
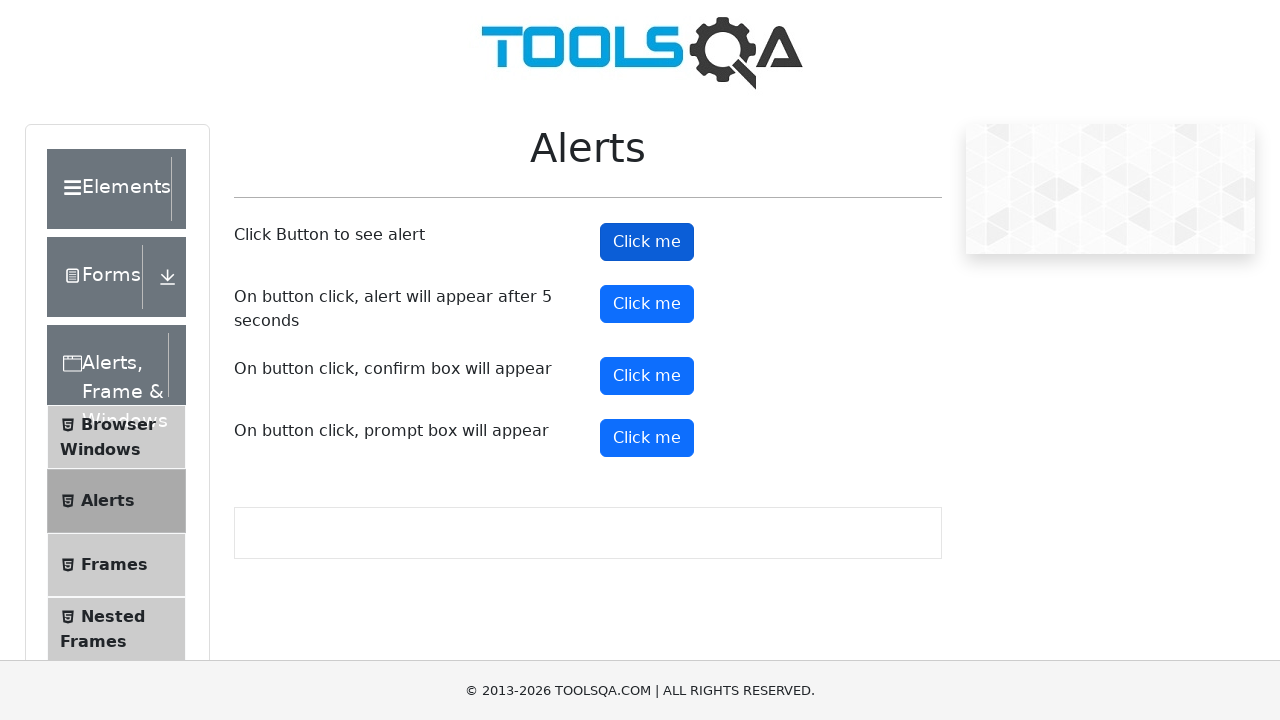

Set up dialog handler to dismiss confirmation alert
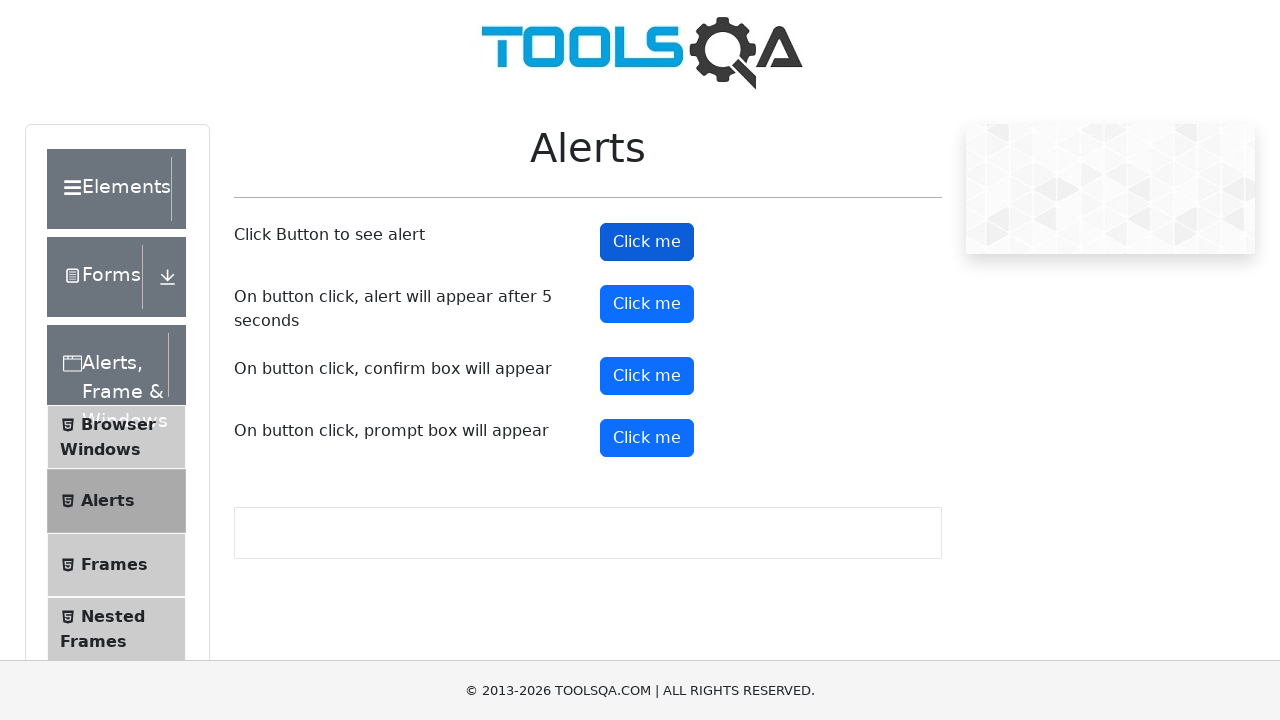

Clicked confirmation button to trigger confirmation alert at (647, 376) on #confirmButton
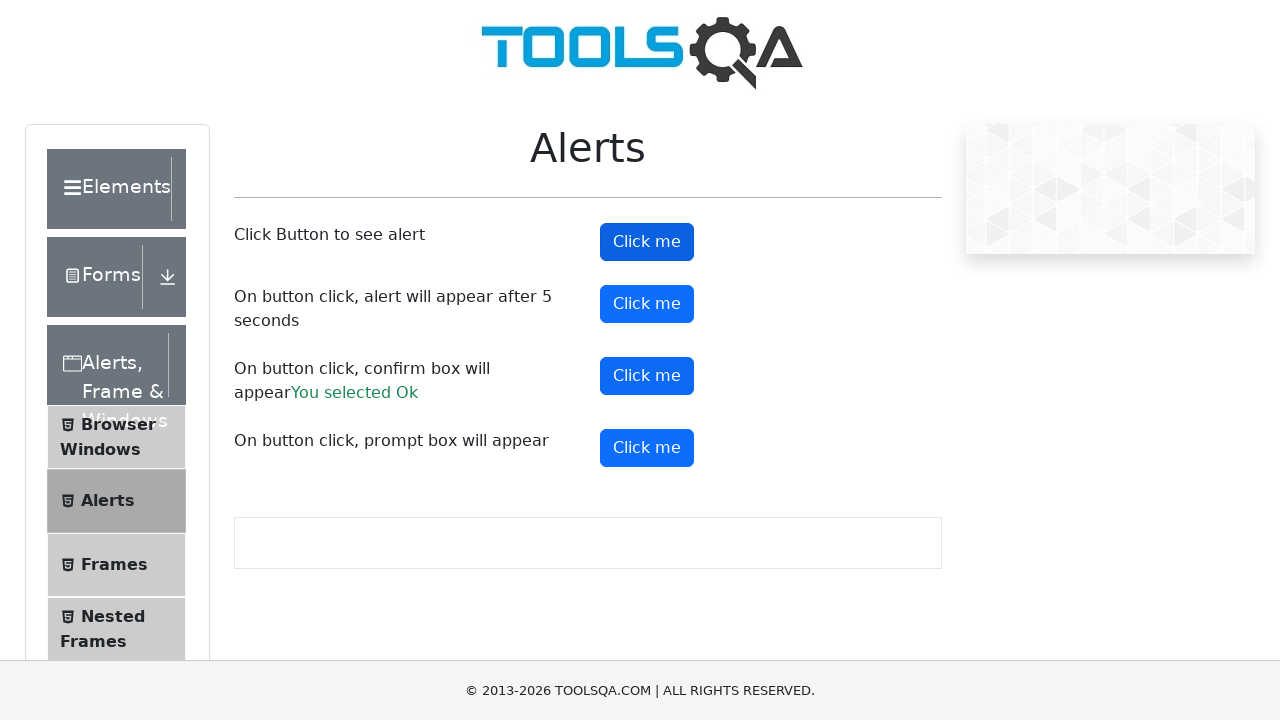

Waited for confirmation alert dismissal to complete
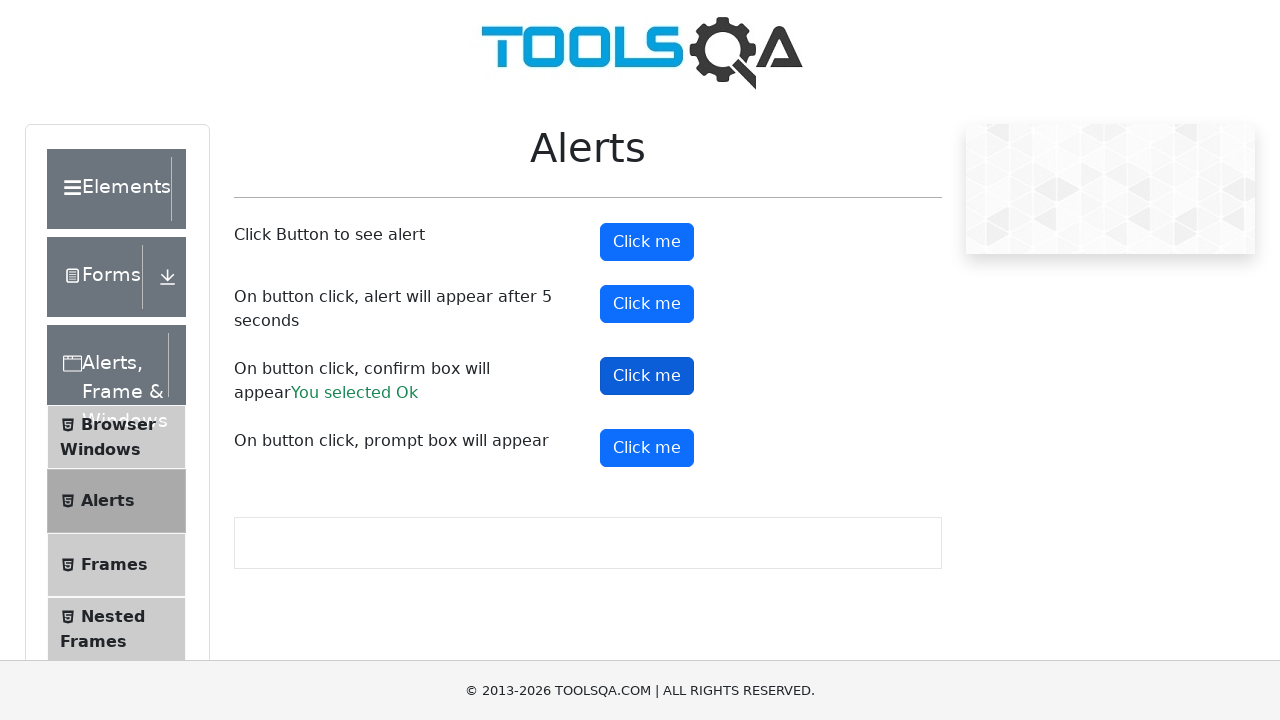

Set up dialog handler to accept prompt alert with text 'Chandrika'
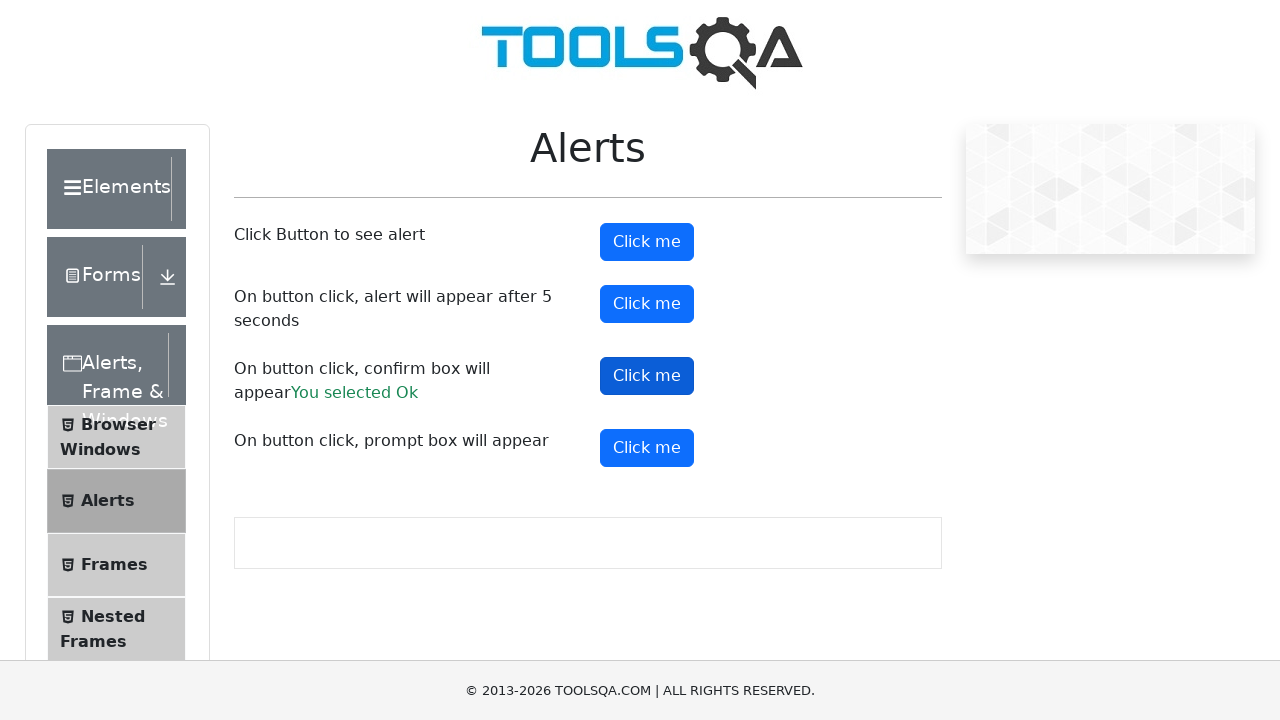

Clicked prompt button to trigger prompt alert at (647, 448) on #promtButton
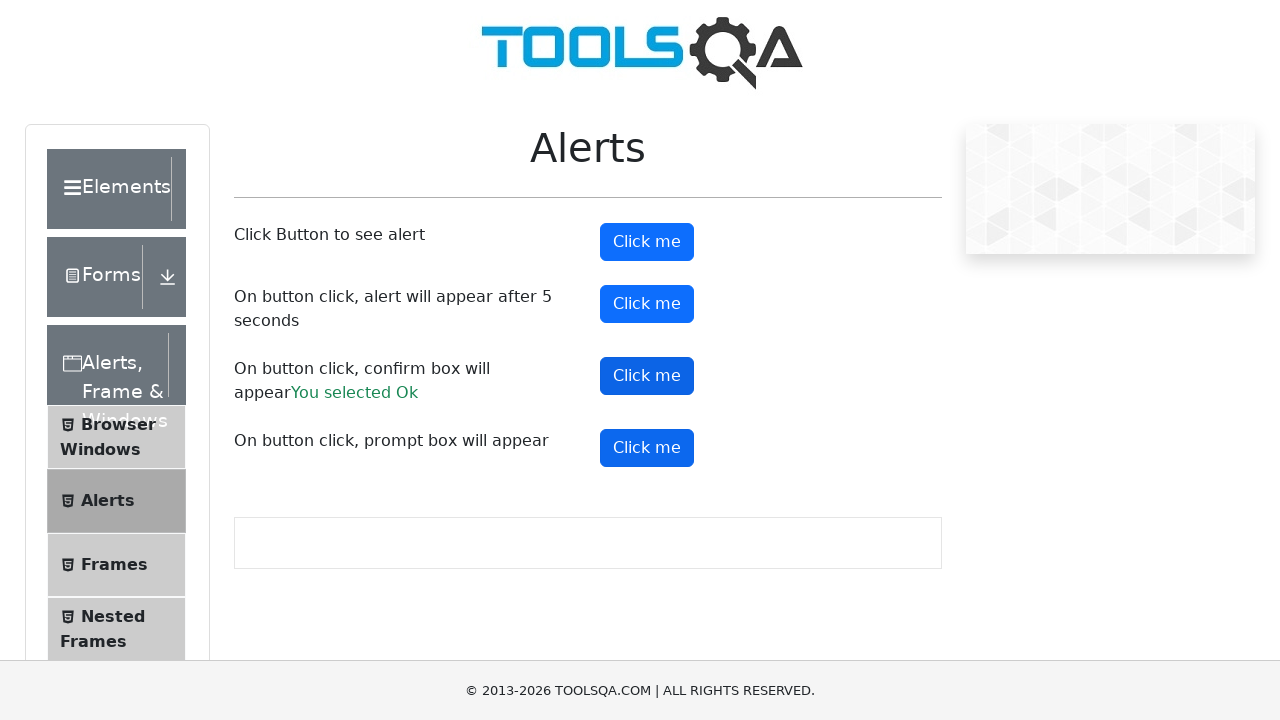

Waited for prompt alert handling to complete
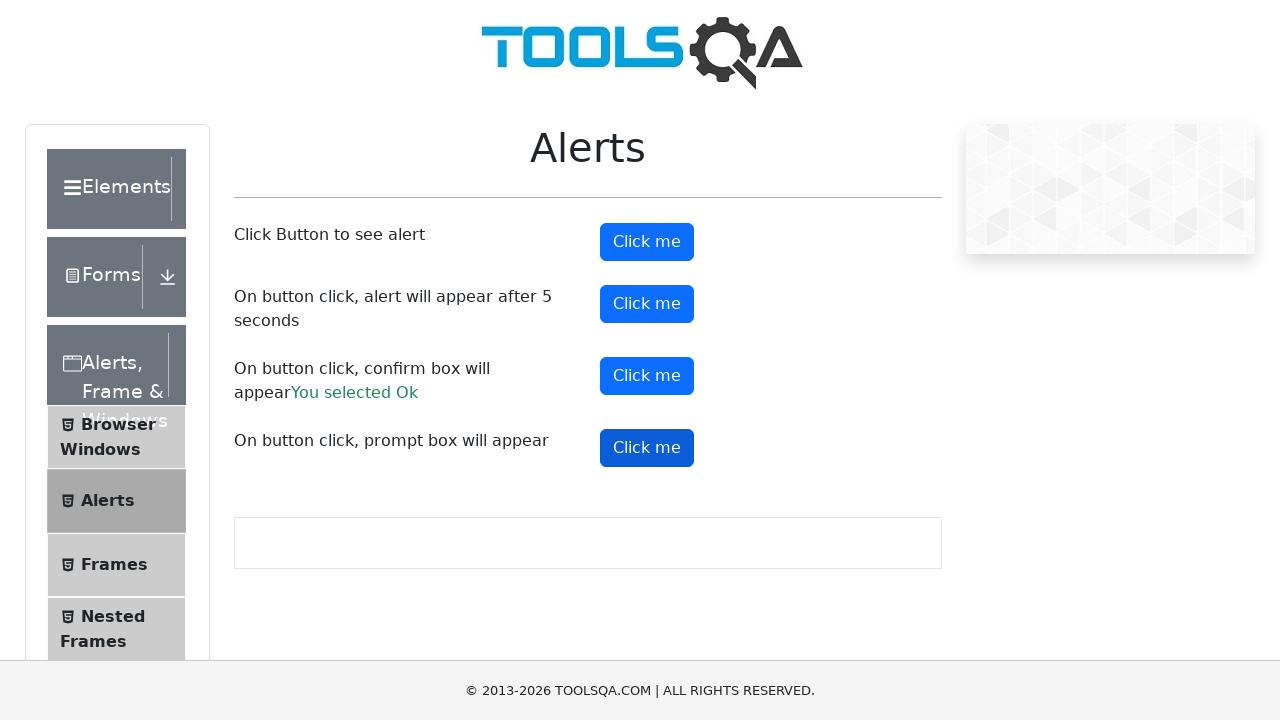

Navigated to frames section on DemoQA
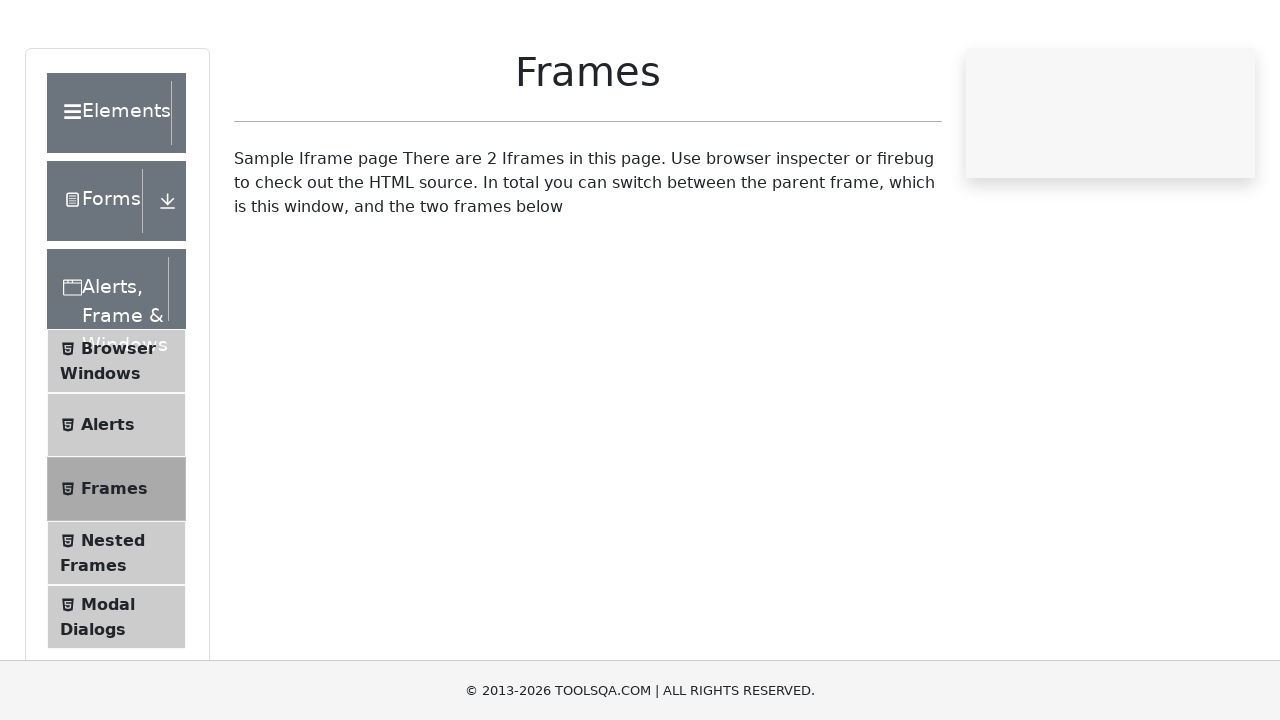

Located frame1 element
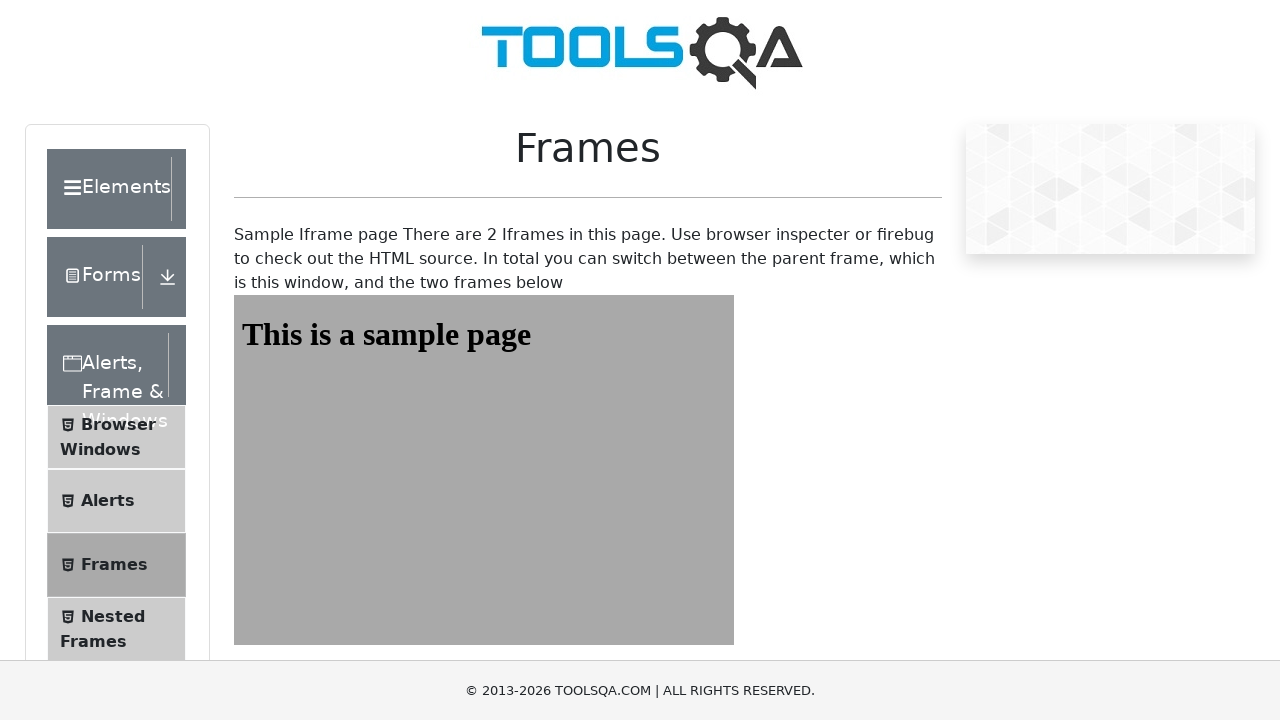

Retrieved heading text from frame1: 'This is a sample page'
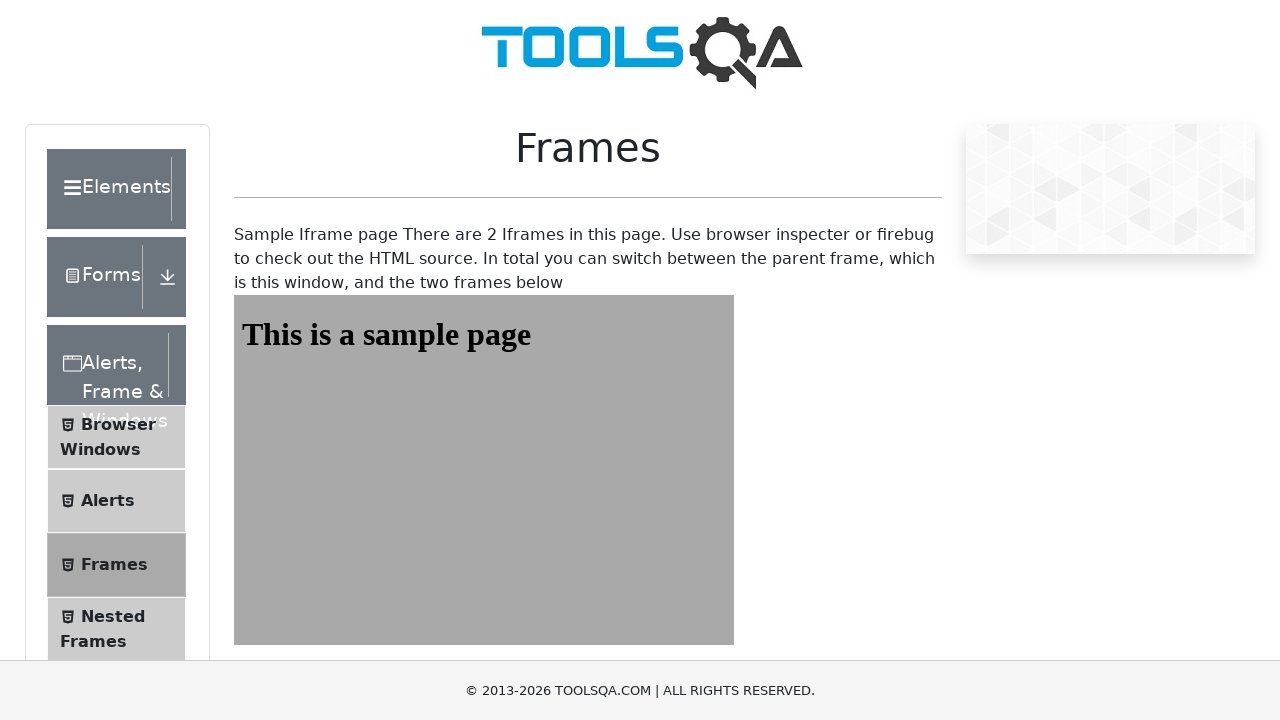

Validated frame1 heading text assertion passed
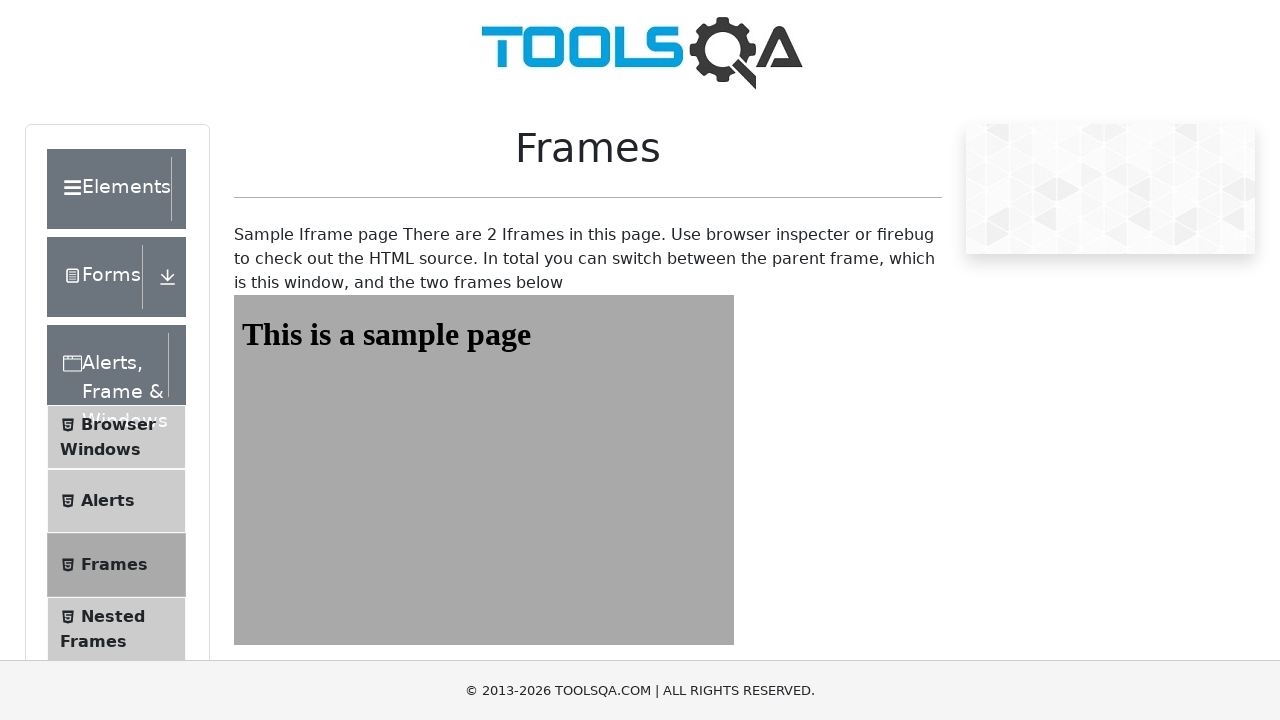

Navigated to nested frames section on DemoQA
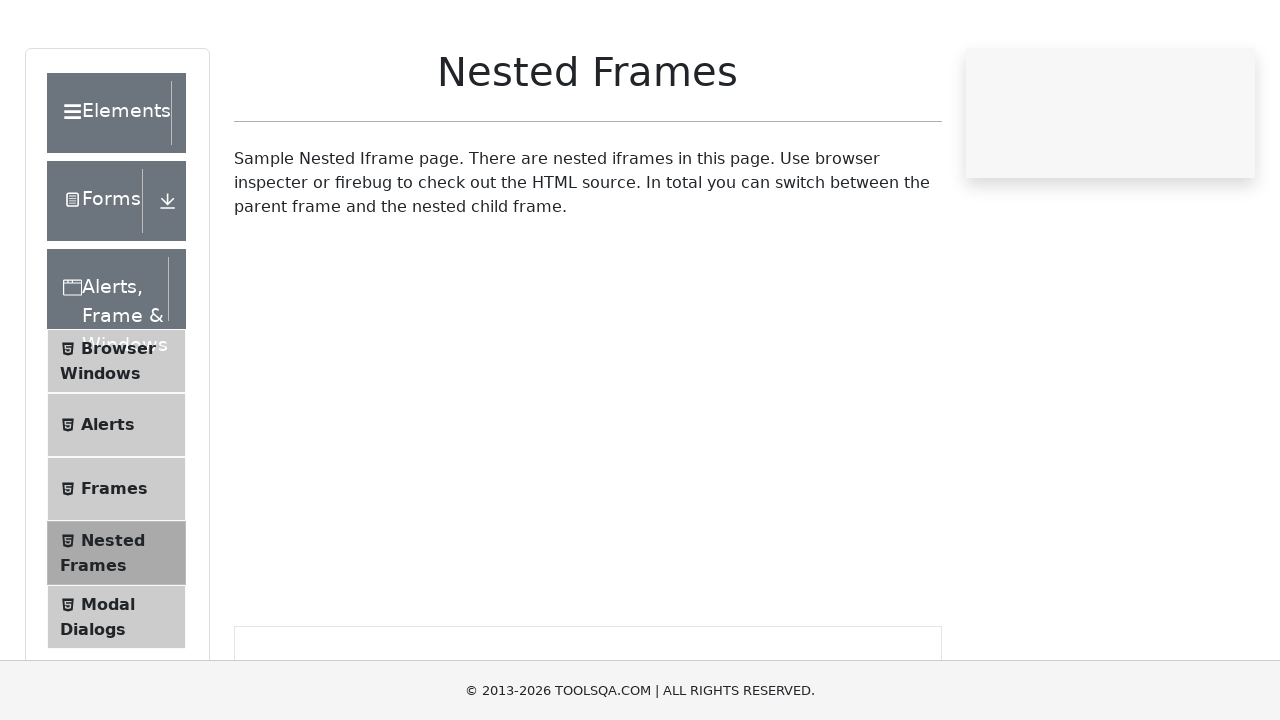

Located outer frame element
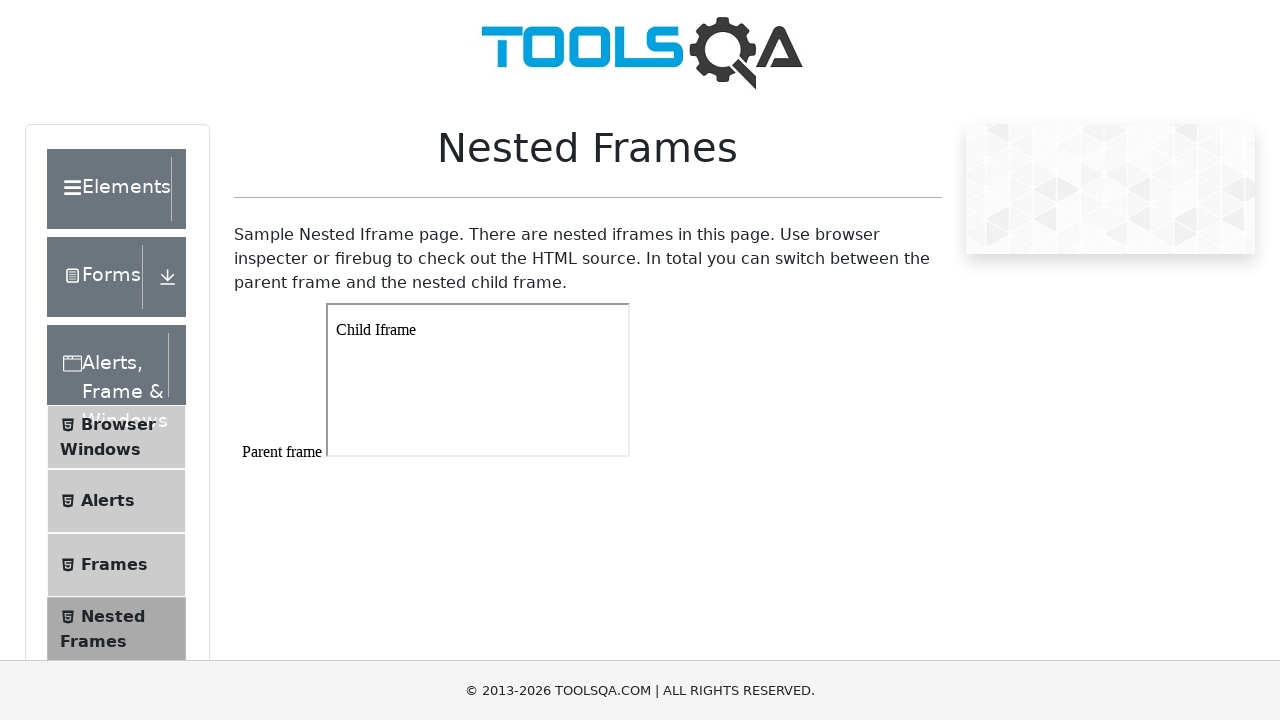

Located inner frame within outer frame
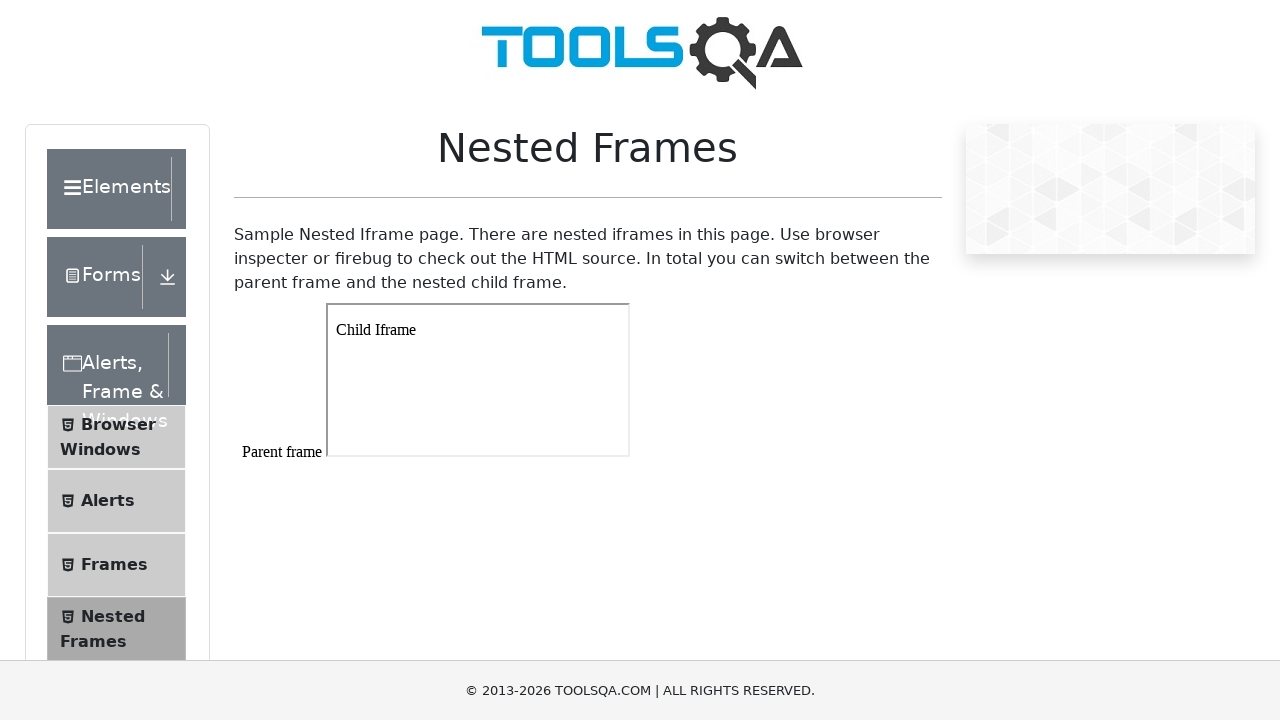

Retrieved text content from inner nested frame
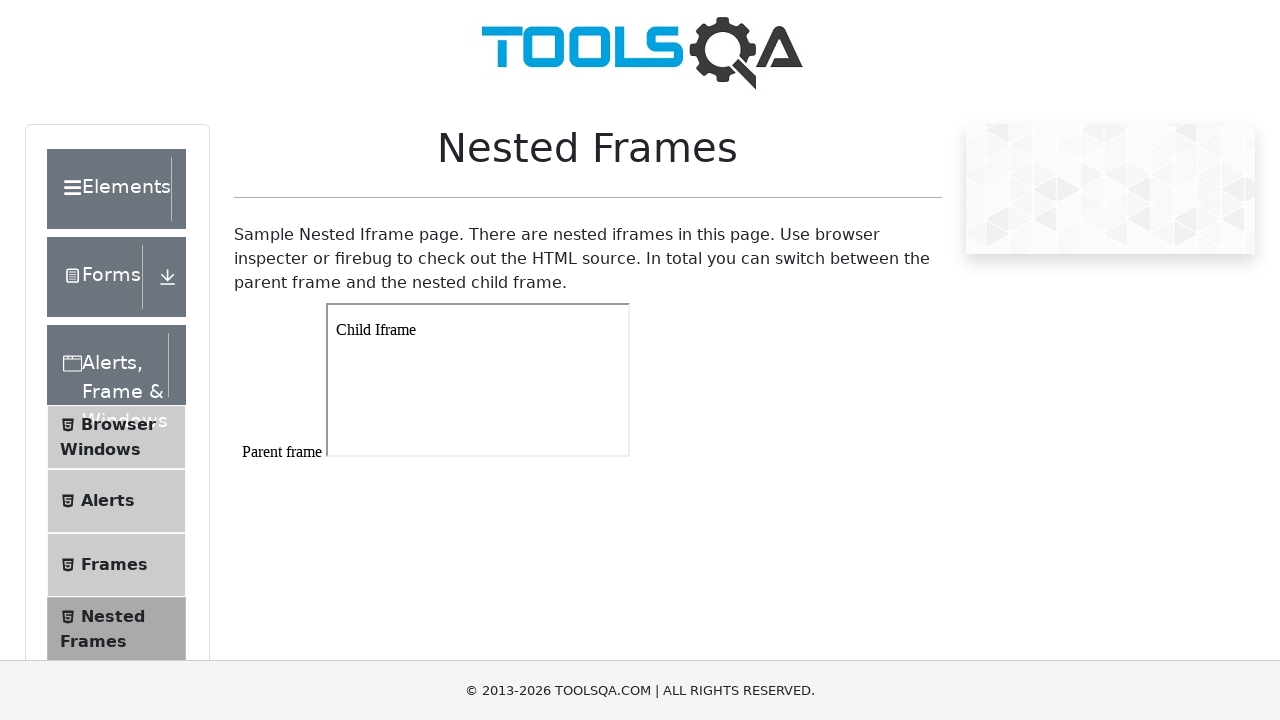

Navigated to browser windows section on DemoQA
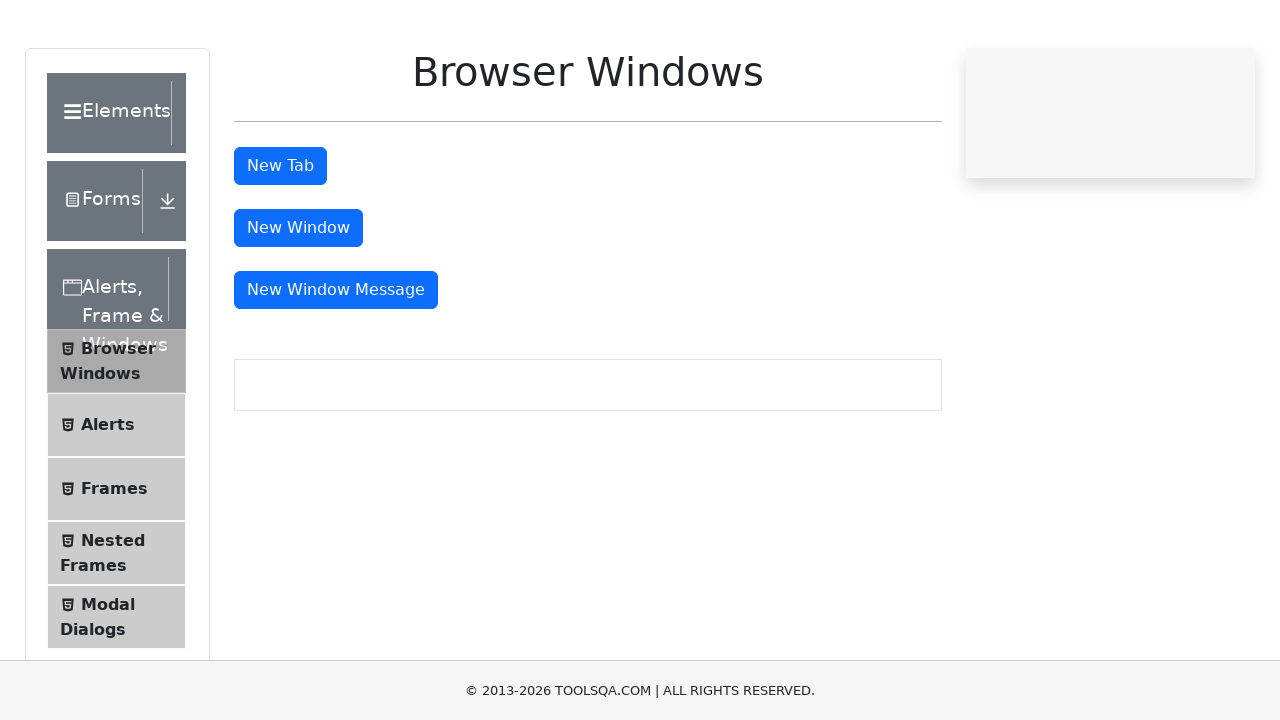

Clicked tab button to open new tab at (280, 242) on #tabButton
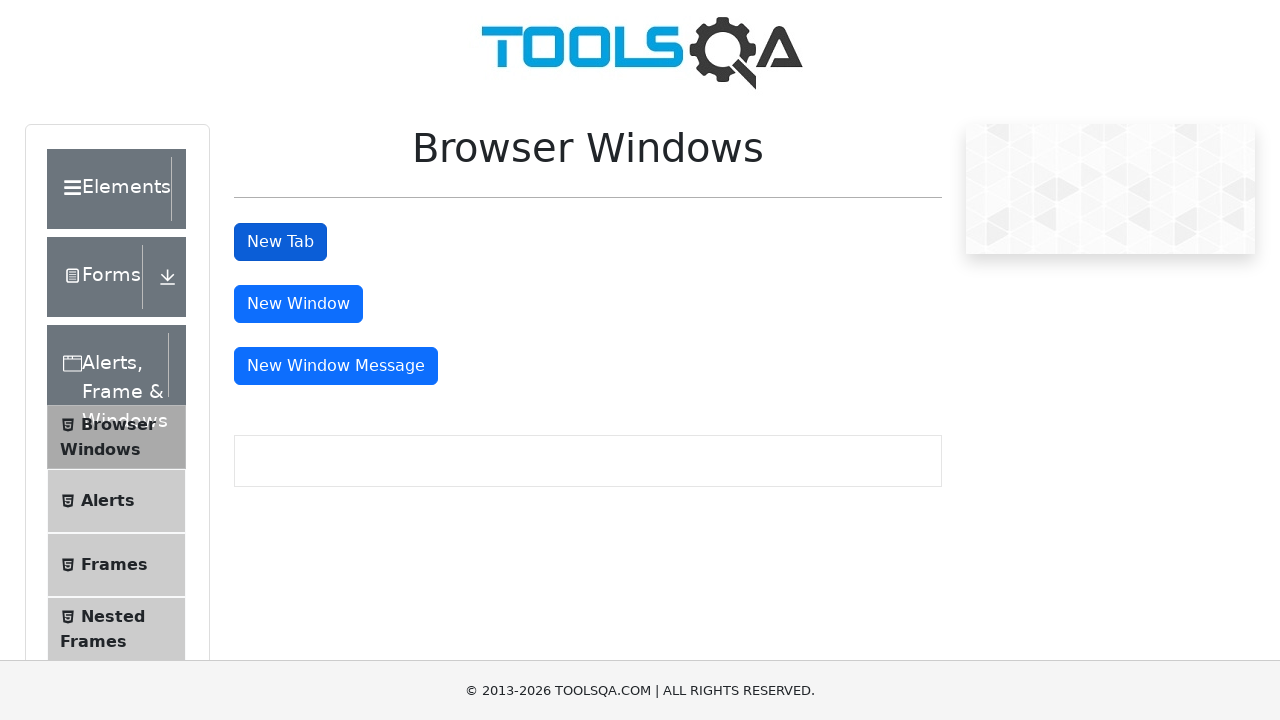

Captured reference to new tab page
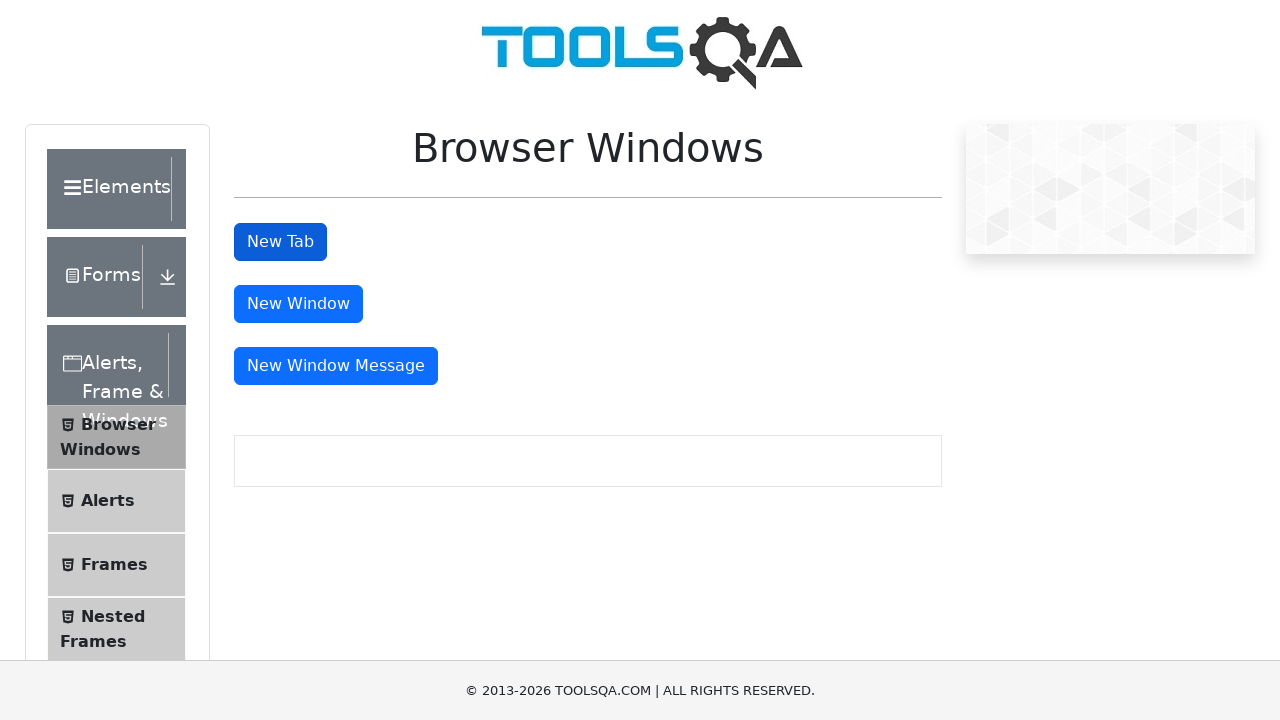

Waited for new tab to fully load
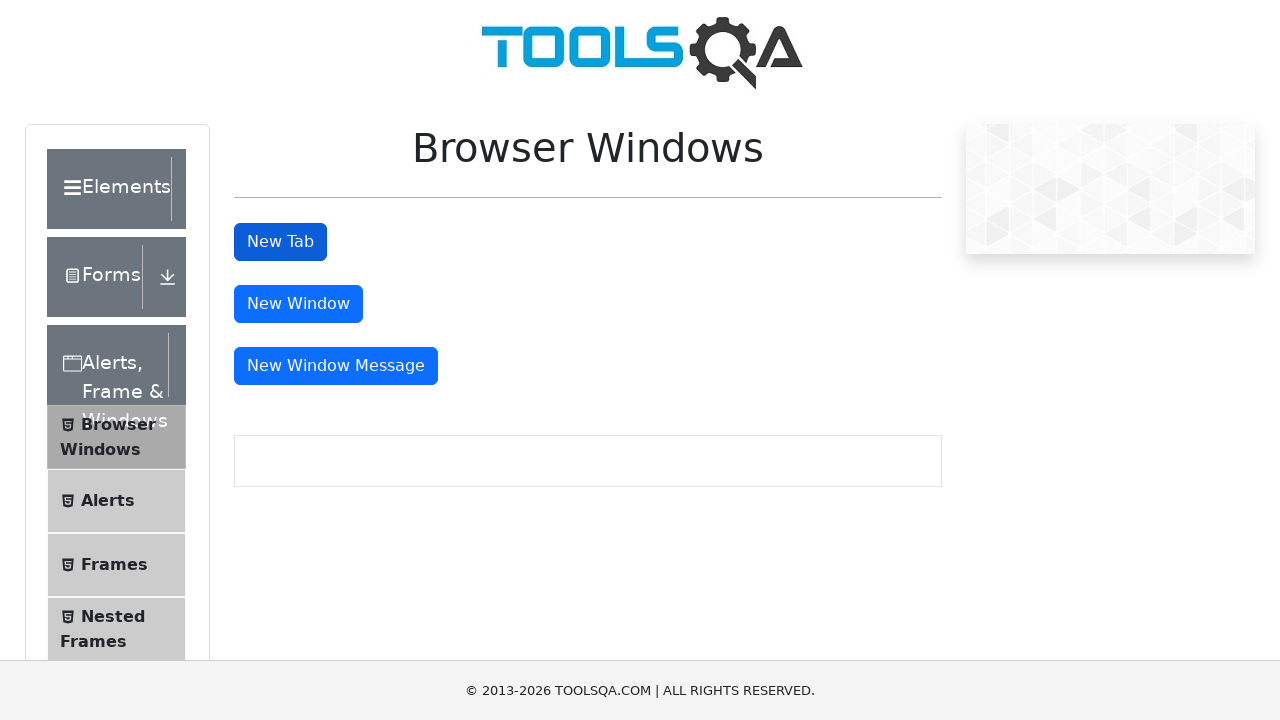

Retrieved heading text from new tab
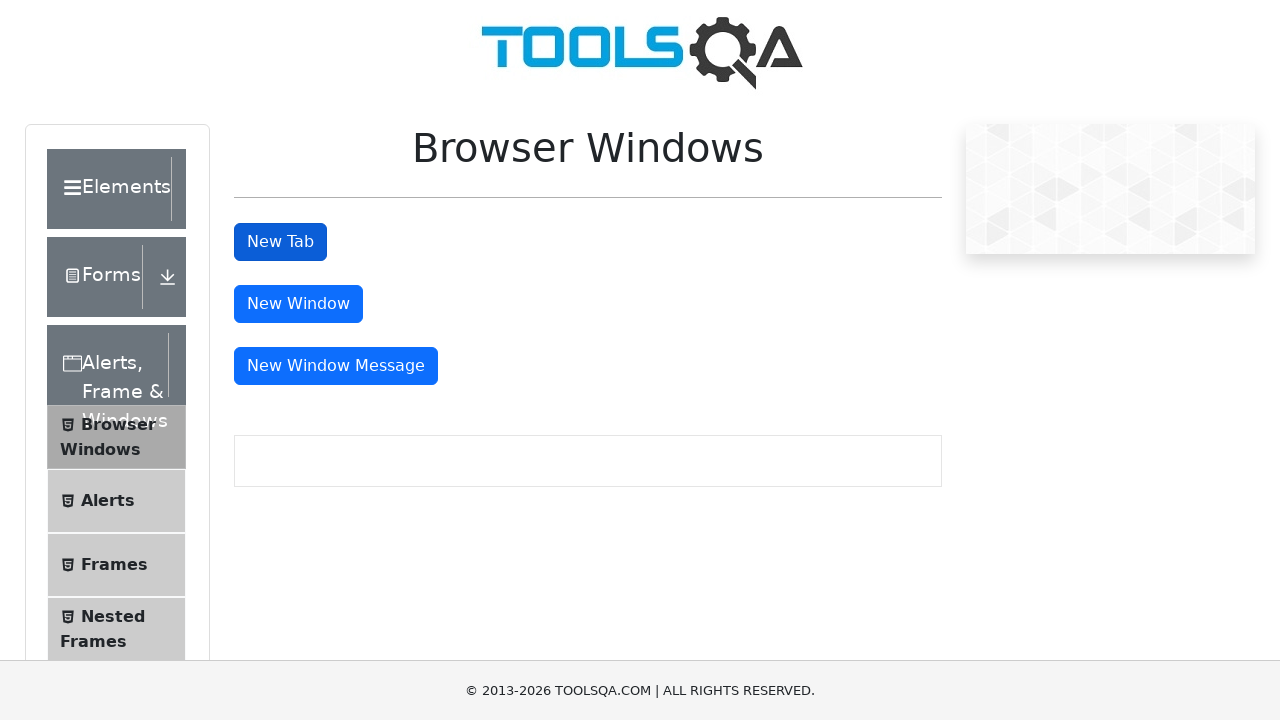

Validated new tab heading text assertion passed
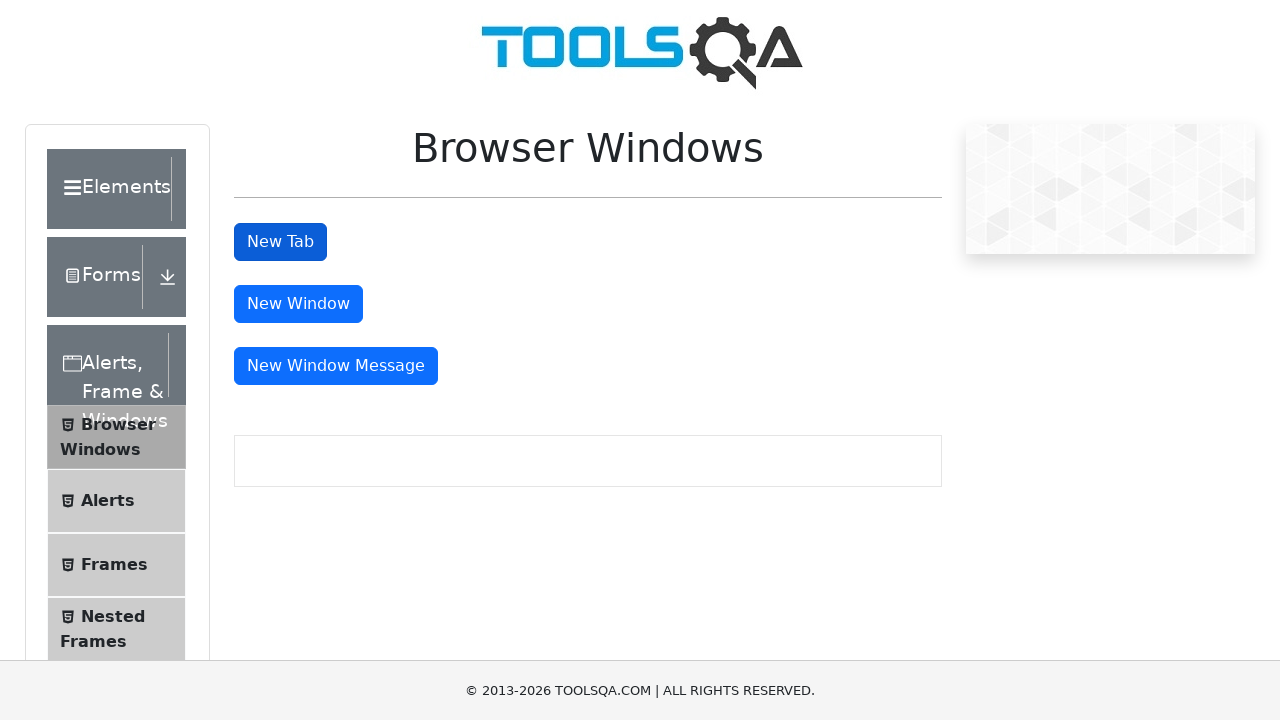

Closed new tab
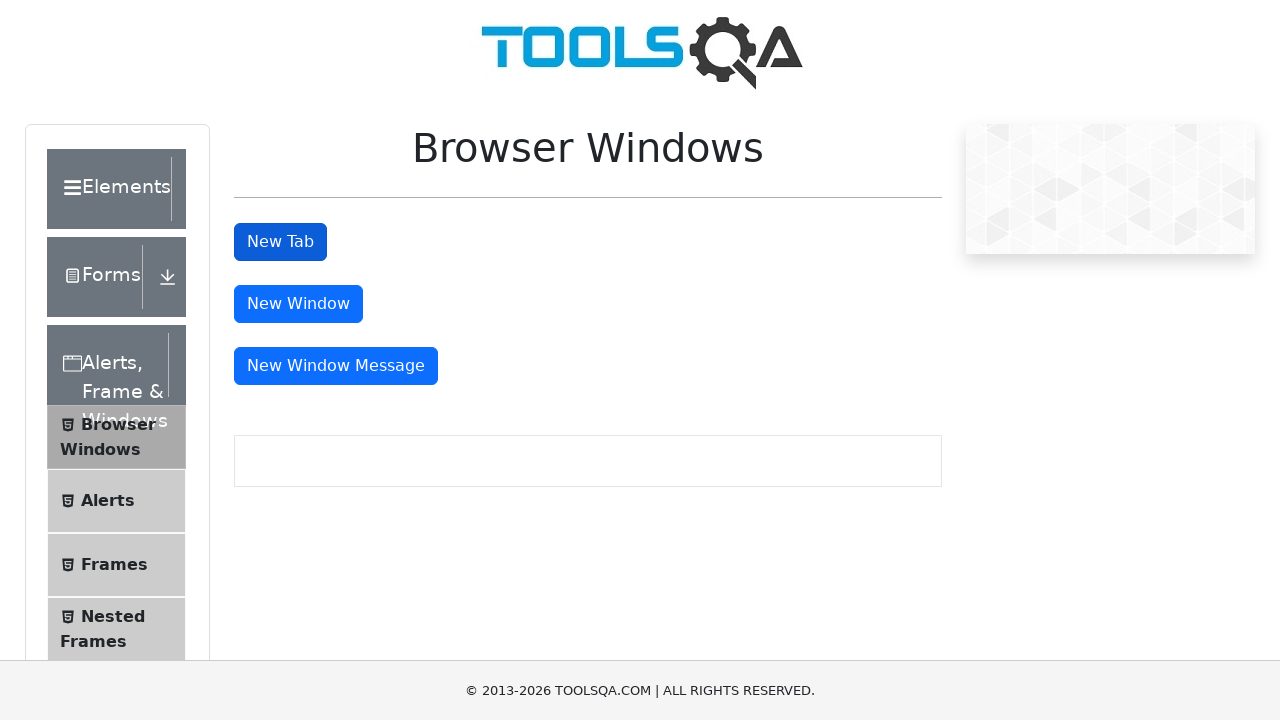

Clicked window button to open new window at (298, 304) on #windowButton
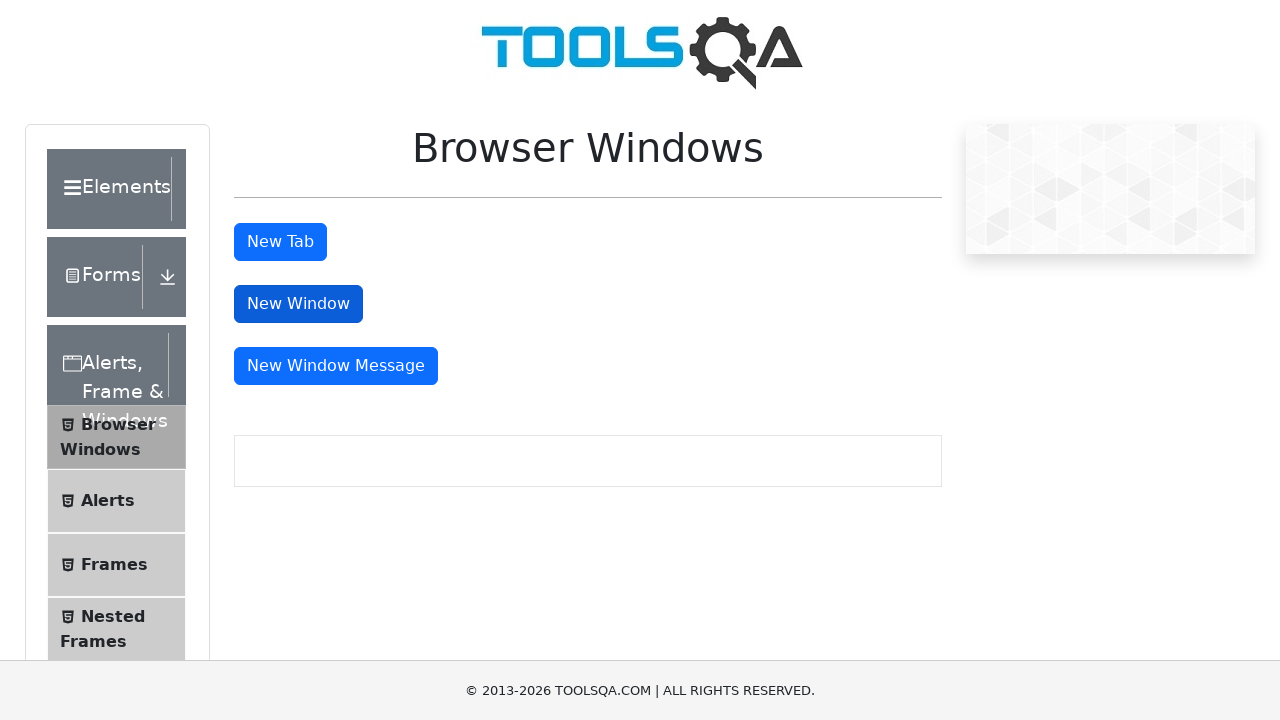

Captured reference to new window page
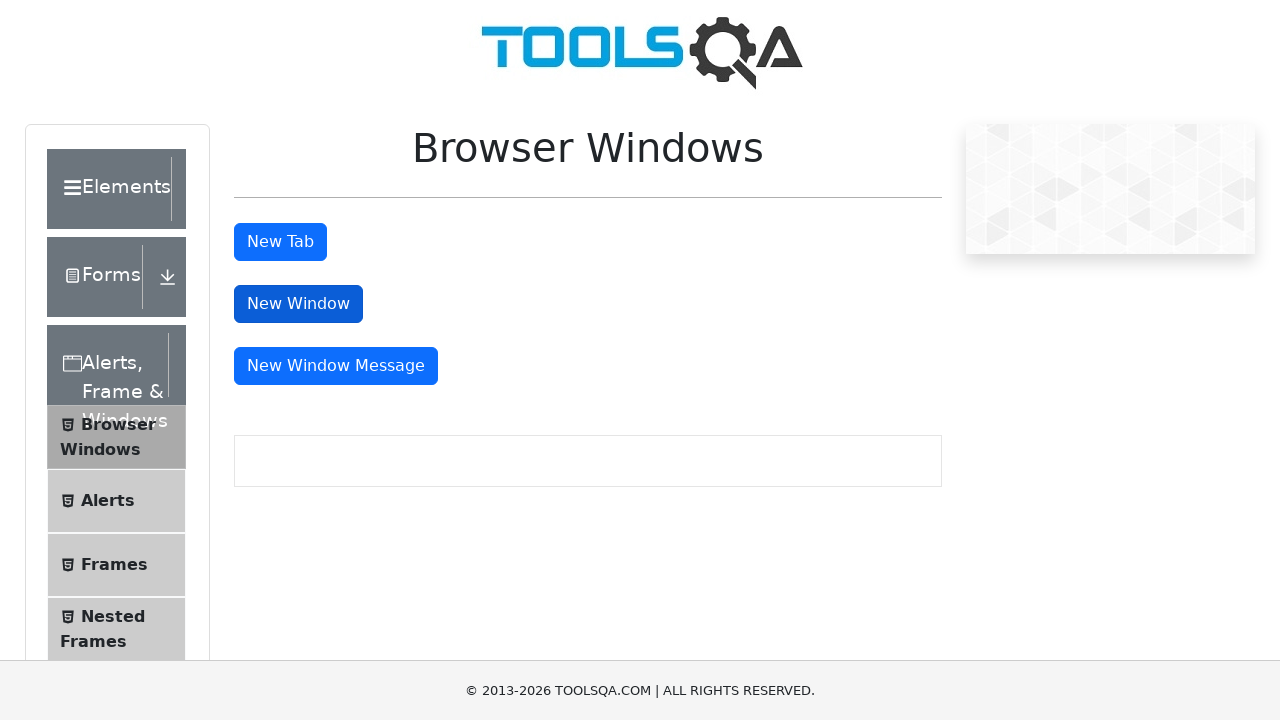

Waited for new window to fully load
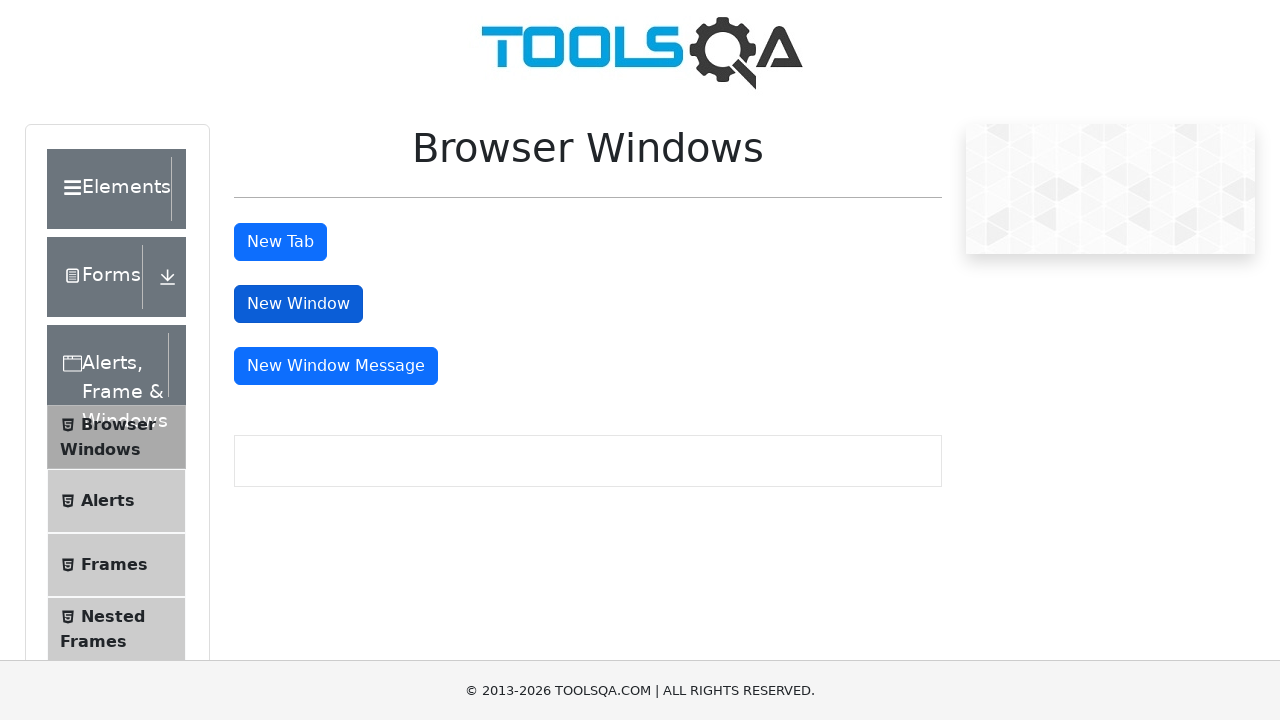

Retrieved heading text from new window
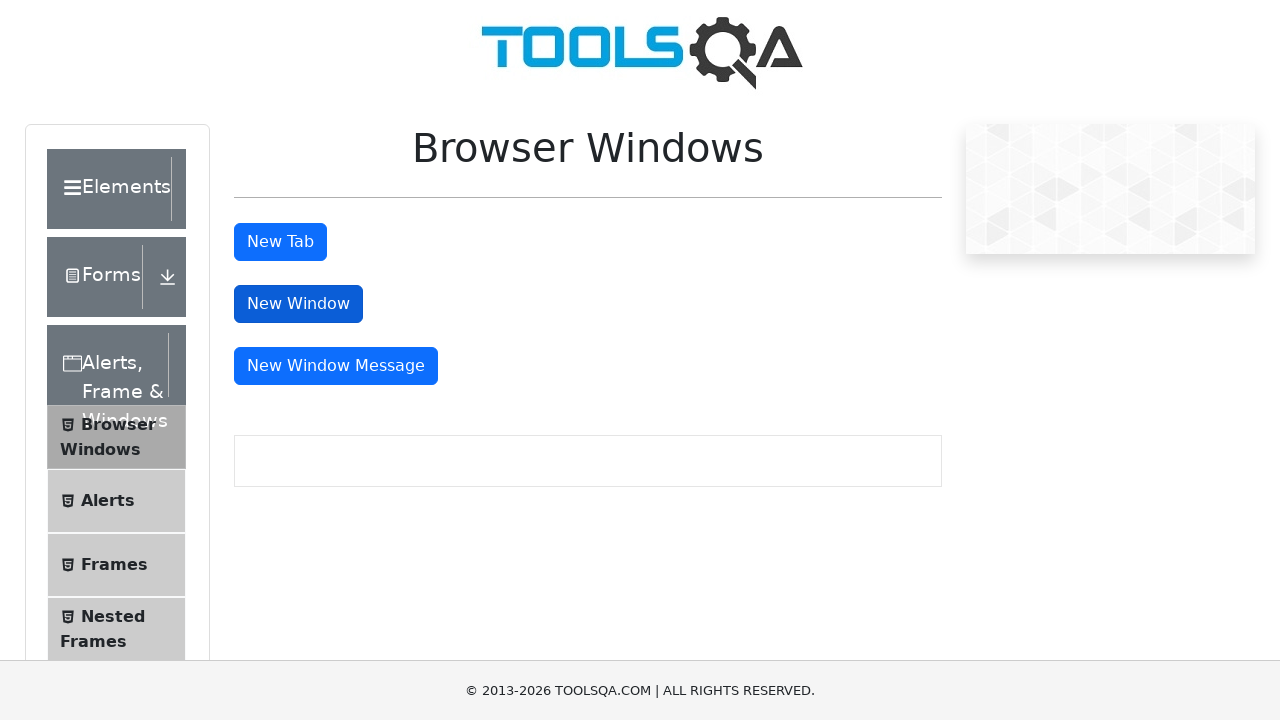

Validated new window heading text assertion passed
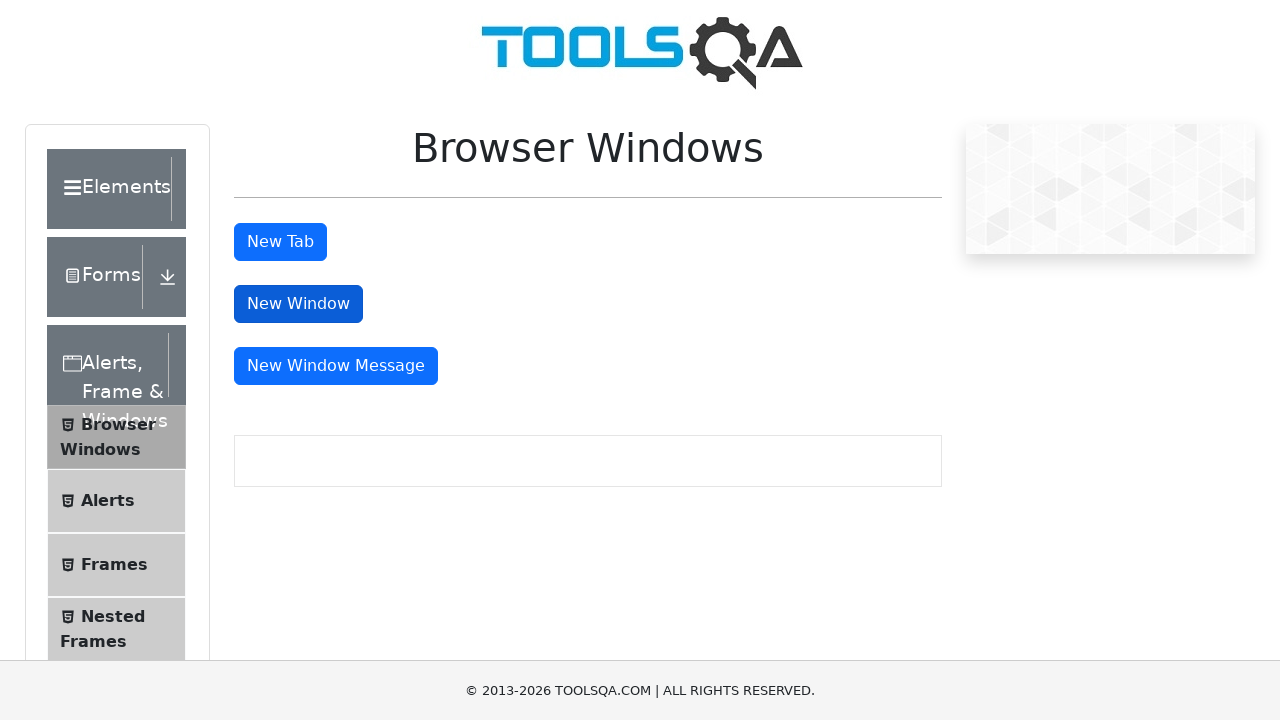

Closed new window
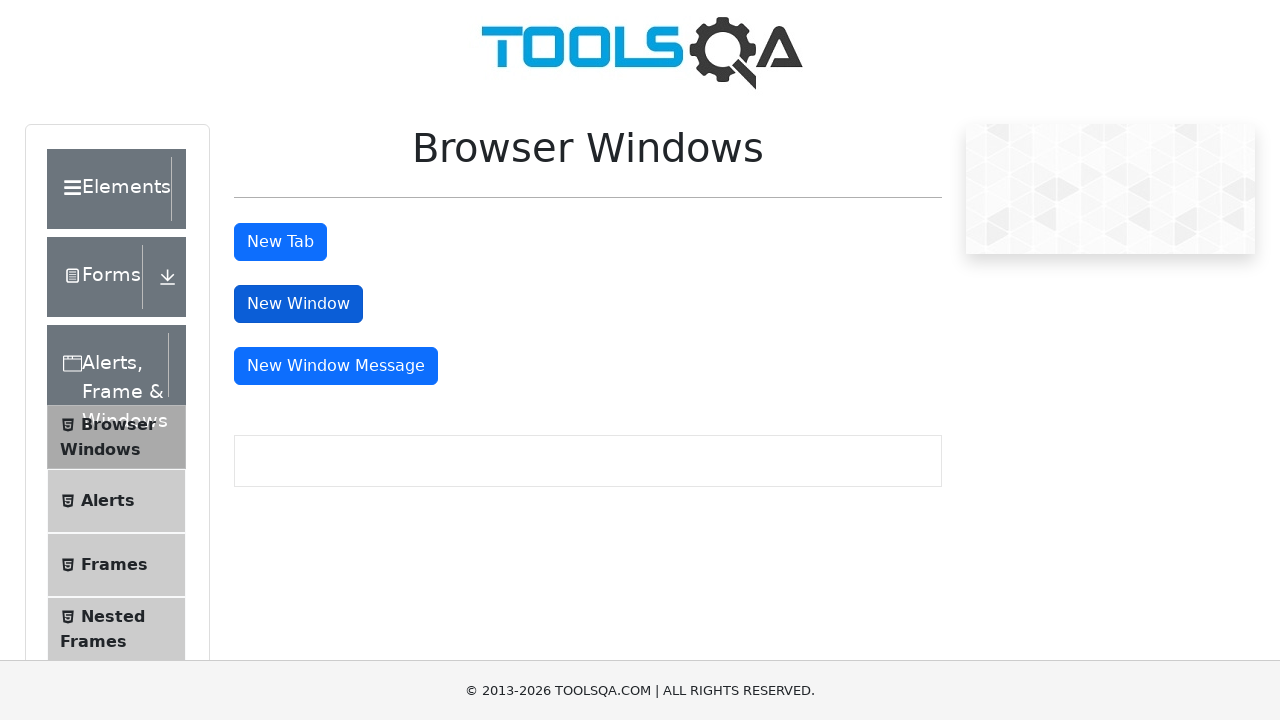

Navigated to modal dialogs section on DemoQA
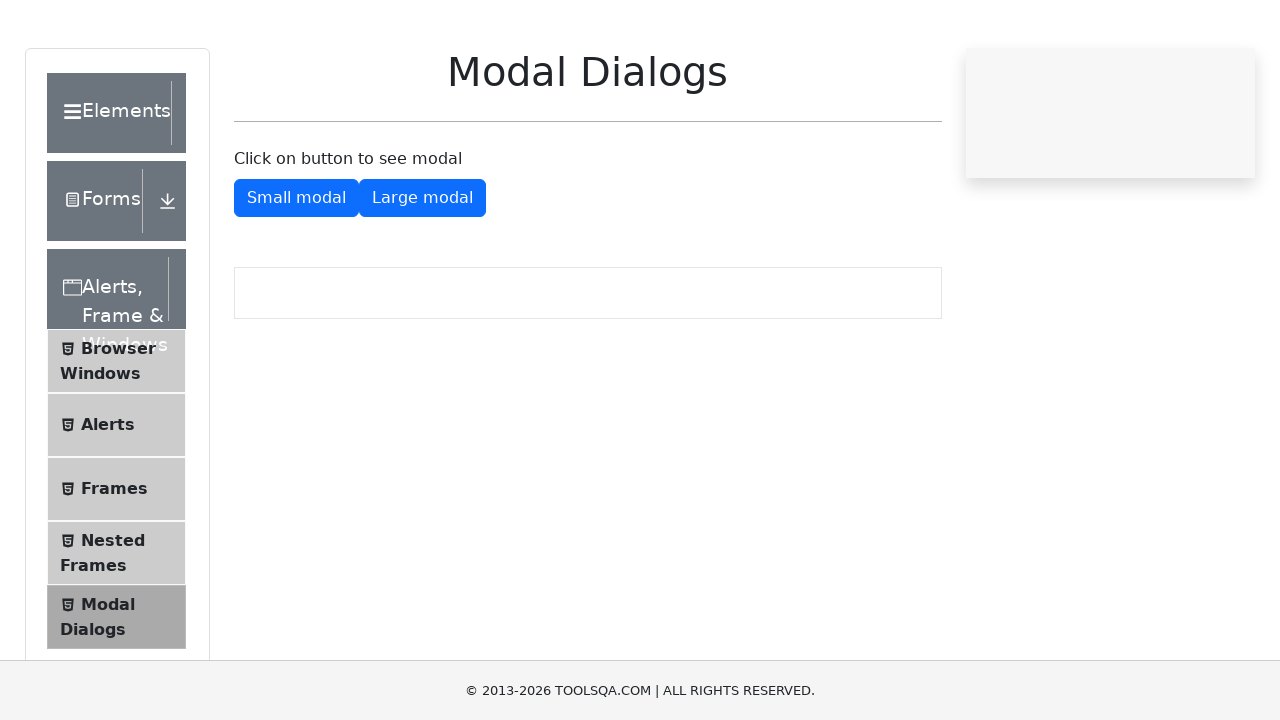

Clicked button to open small modal dialog at (296, 274) on #showSmallModal
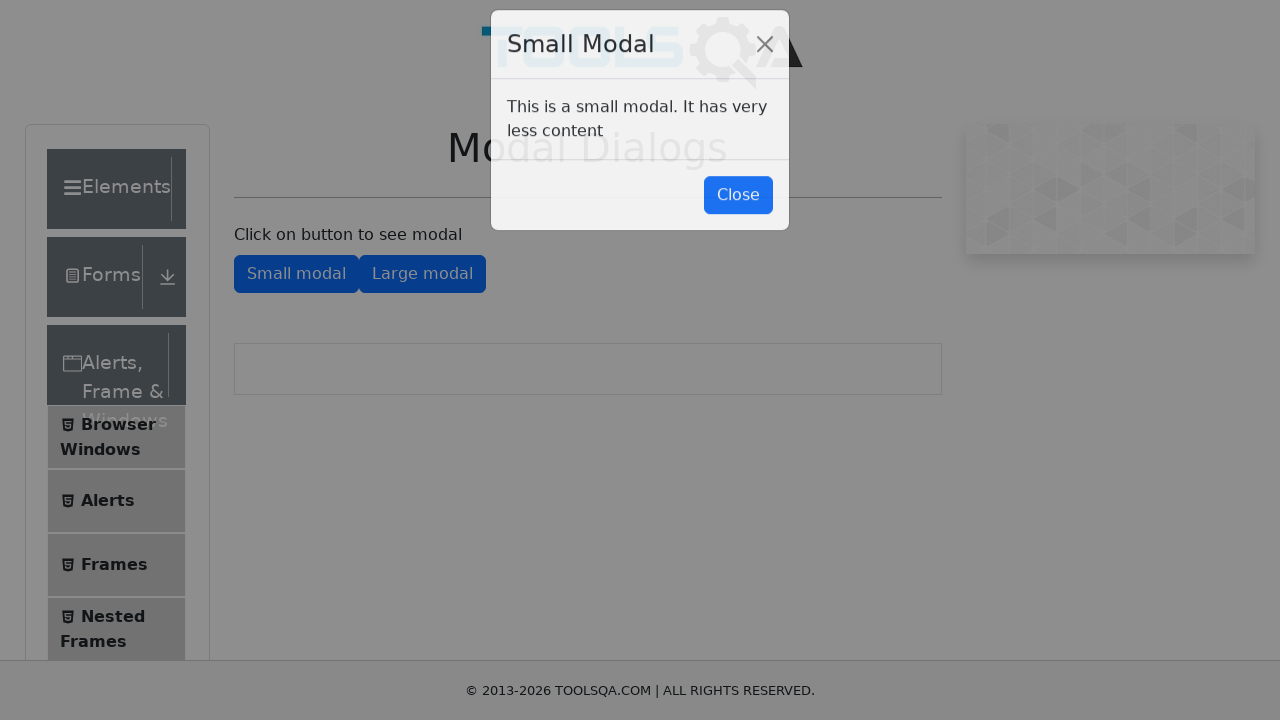

Waited for small modal close button to appear
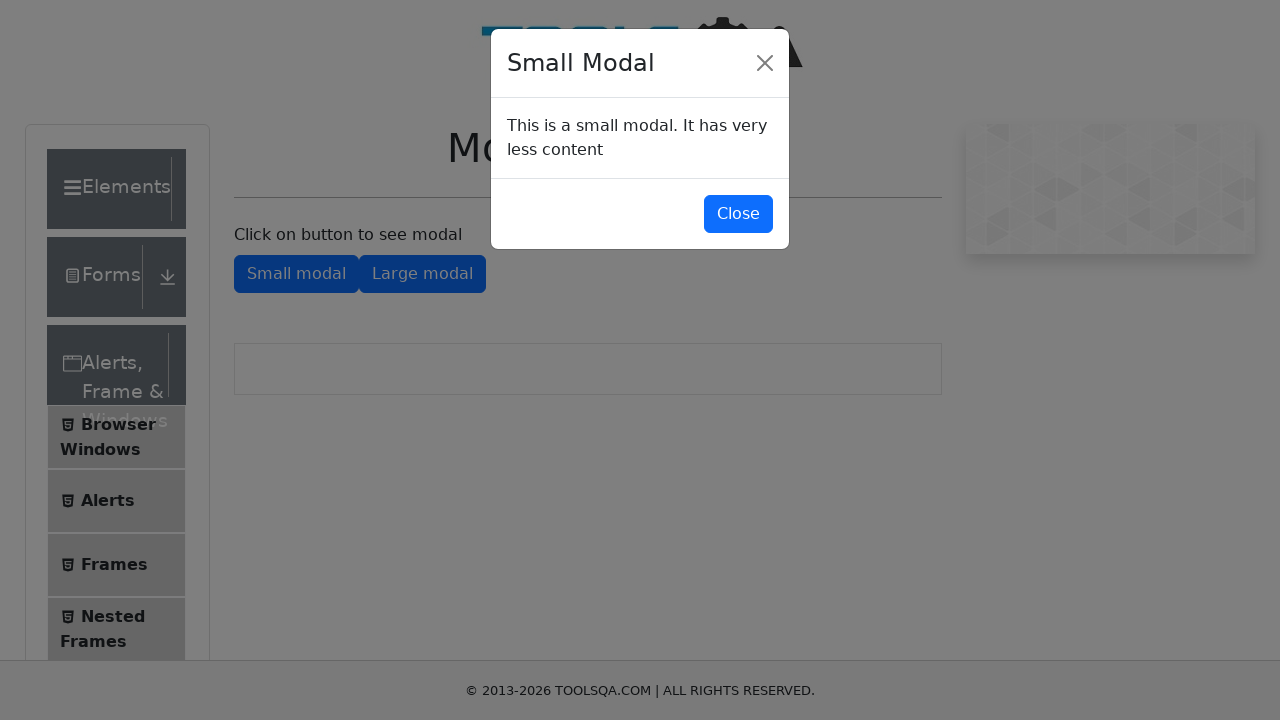

Clicked close button to dismiss small modal dialog at (738, 214) on #closeSmallModal
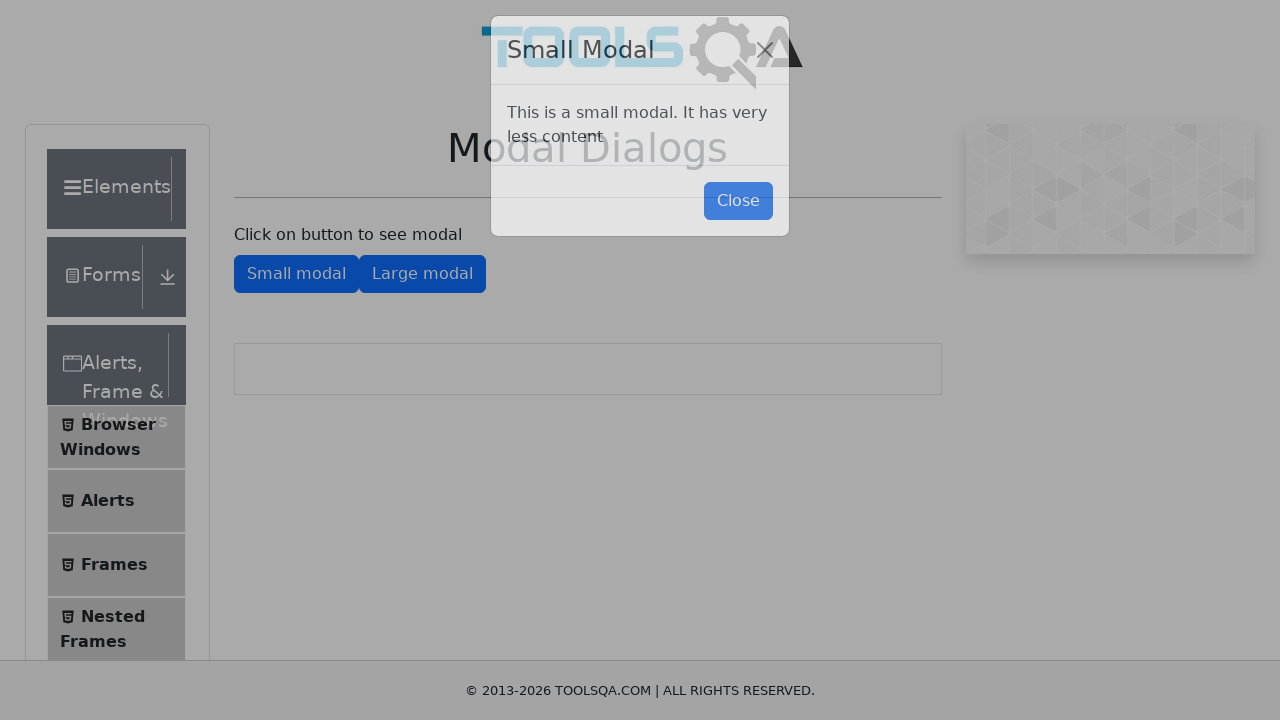

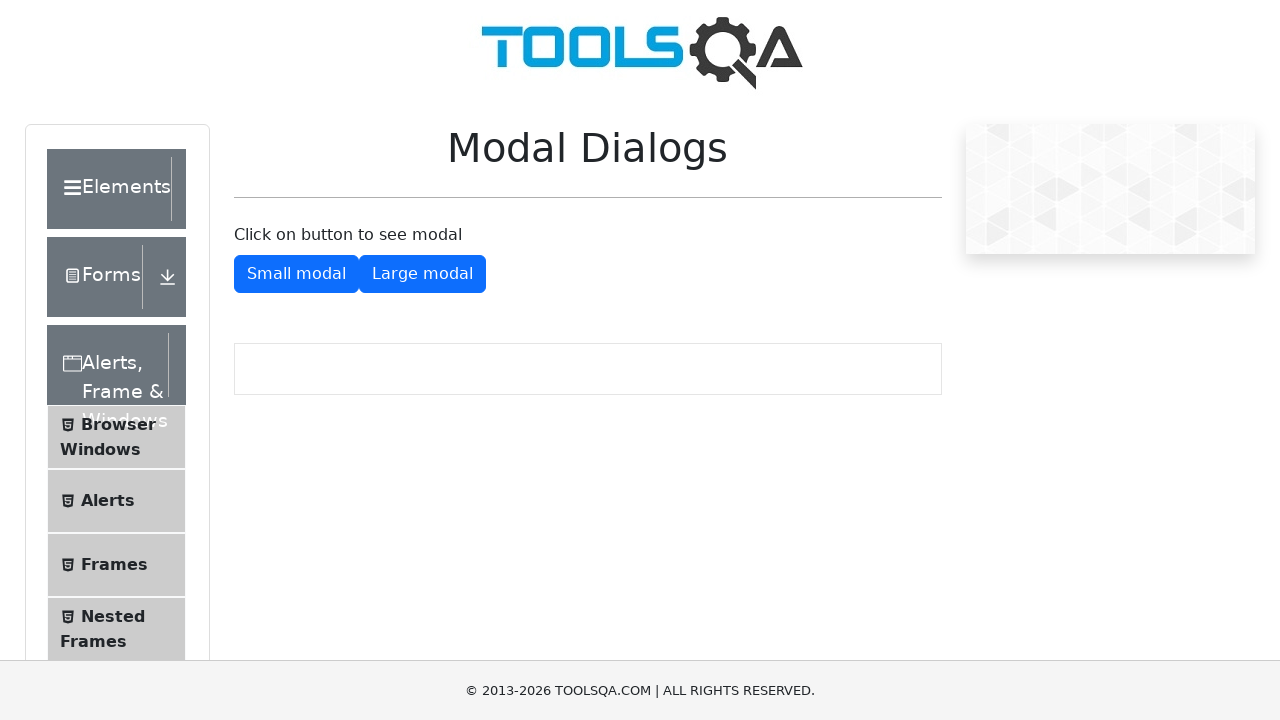